Tests navigation from NoBroker homepage to the Post Your Property page by clicking the main menu and selecting the Post Your Property option.

Starting URL: https://www.nobroker.in

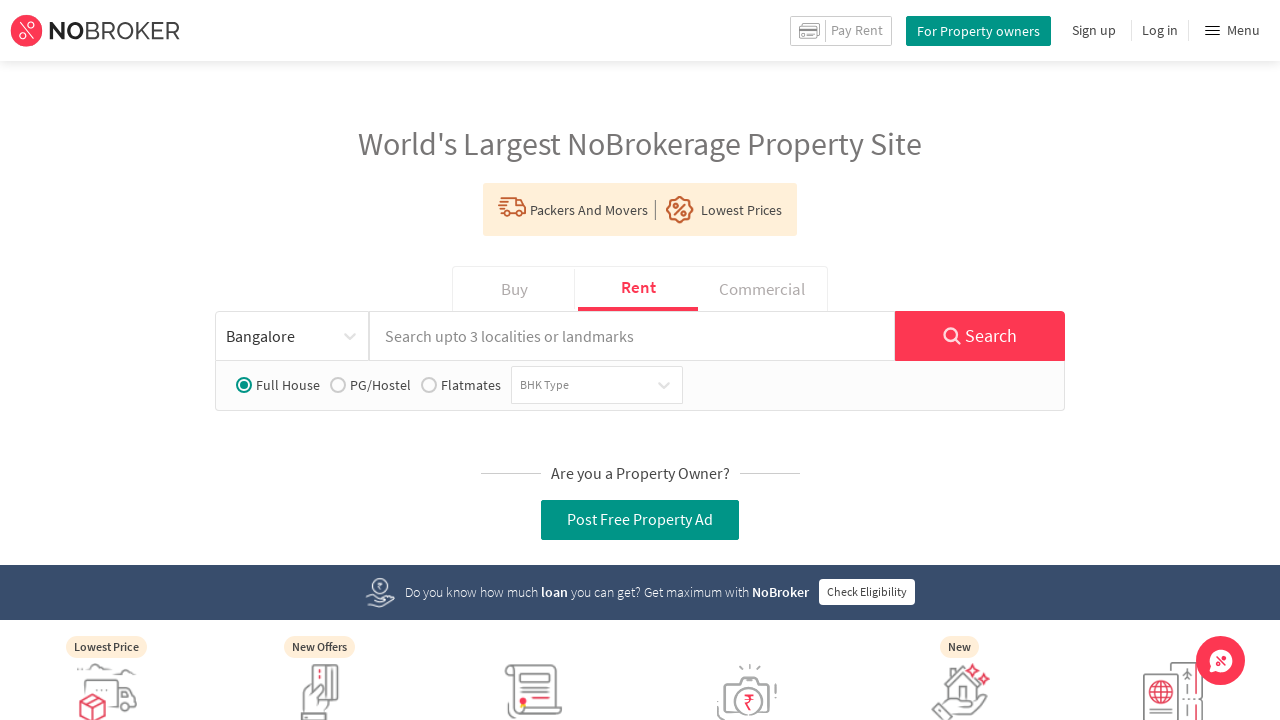

Navigated to NoBroker homepage
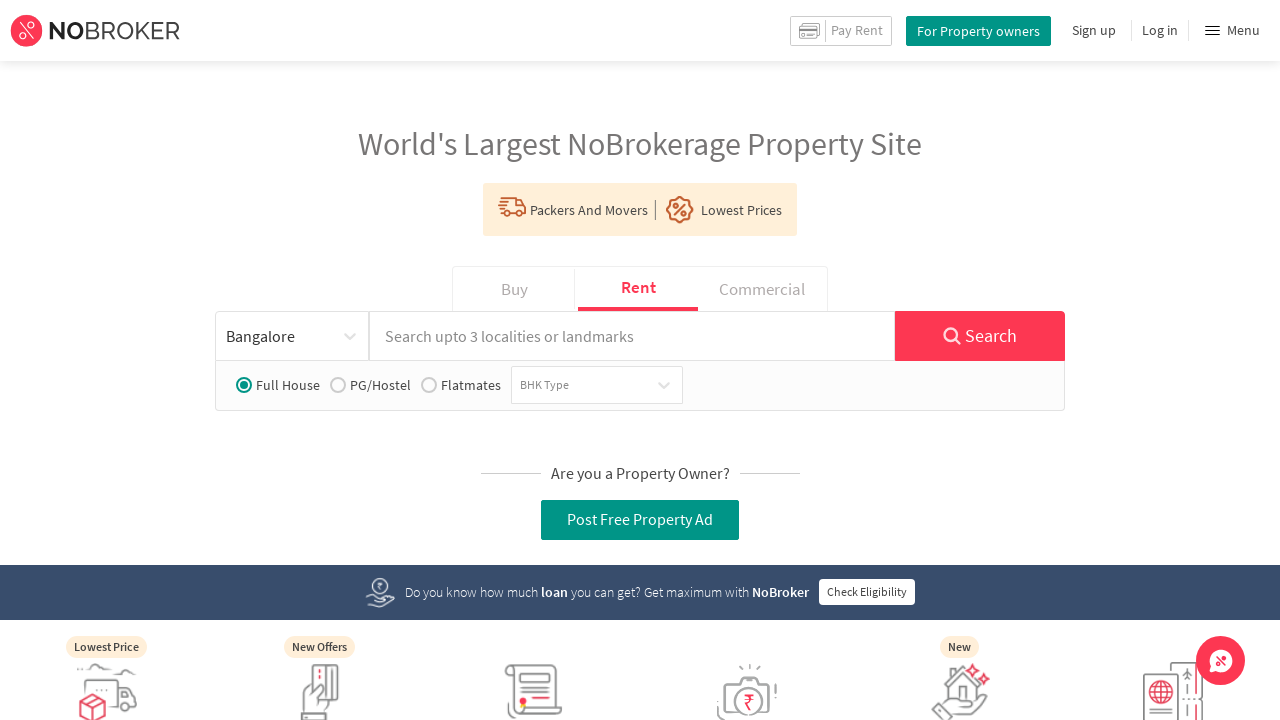

Clicked Main Menu button to open navigation menu at (1232, 30) on xpath=//div[img[@alt='hamburger'] and text()='Menu']
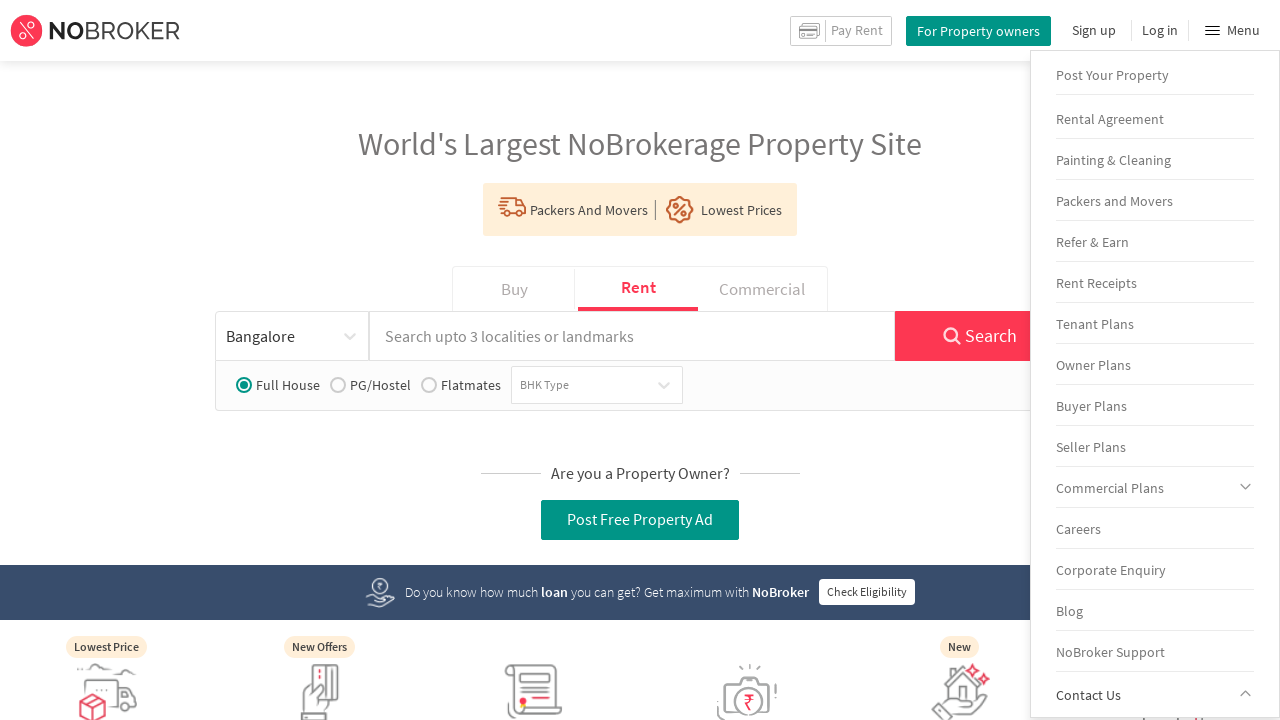

Clicked Post Your Property option from menu at (1155, 76) on xpath=//a[text()='Post Your Property']
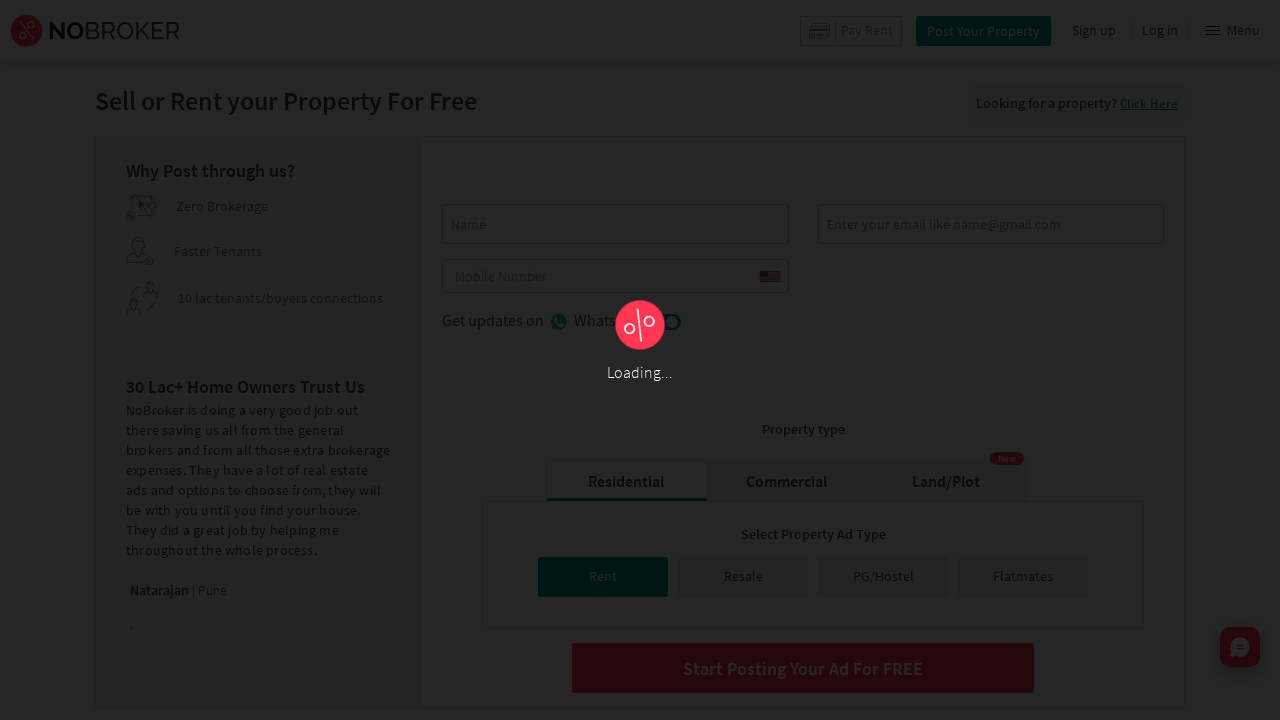

Navigation to Post Your Property page completed with networkidle state
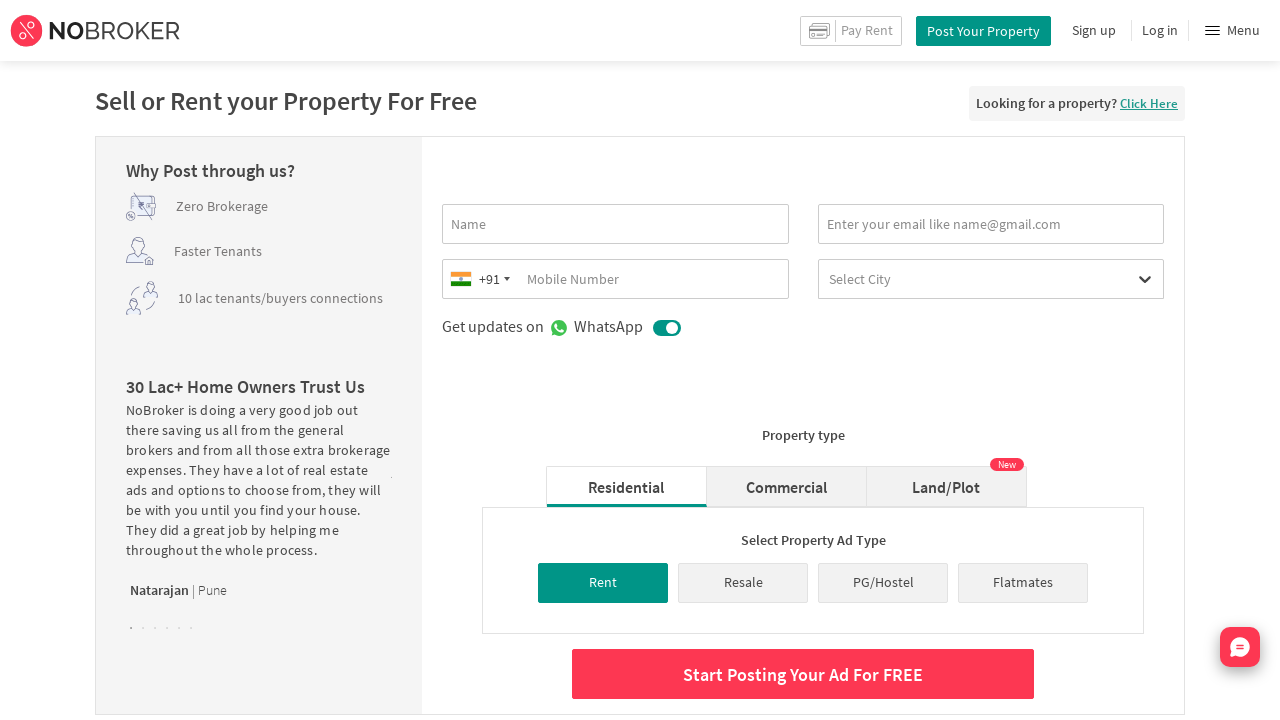

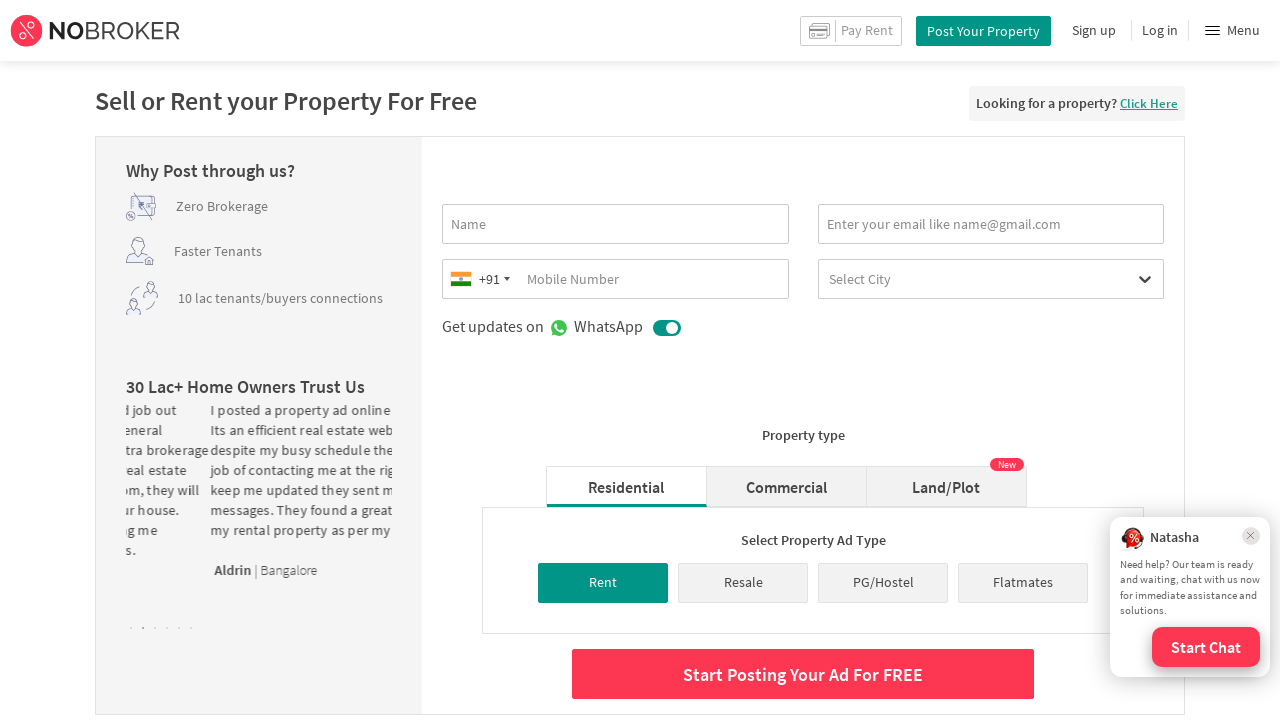